Navigates to Etherscan token trade page and verifies the page loads correctly without redirect

Starting URL: https://etherscan.io/token/0xdAC17F958D2ee523a2206206994597C13D831ec7#tokenTrade

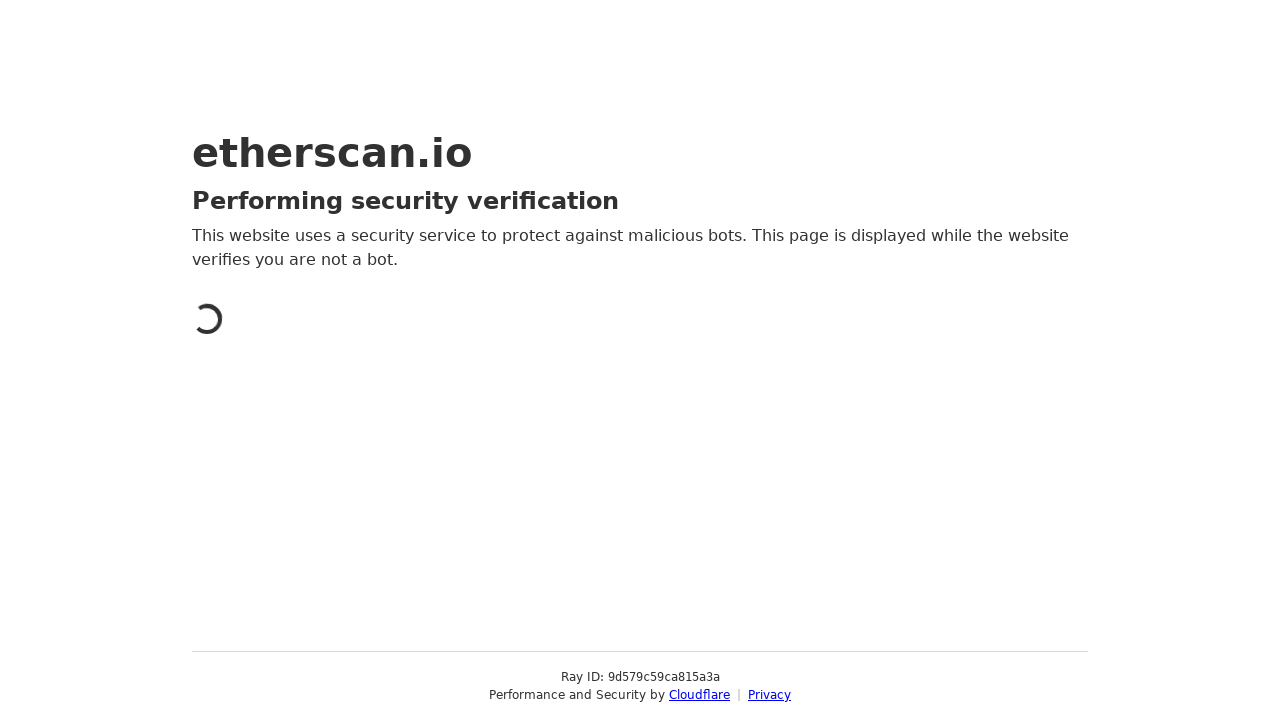

Waited for page DOM content to load on Etherscan token trade page
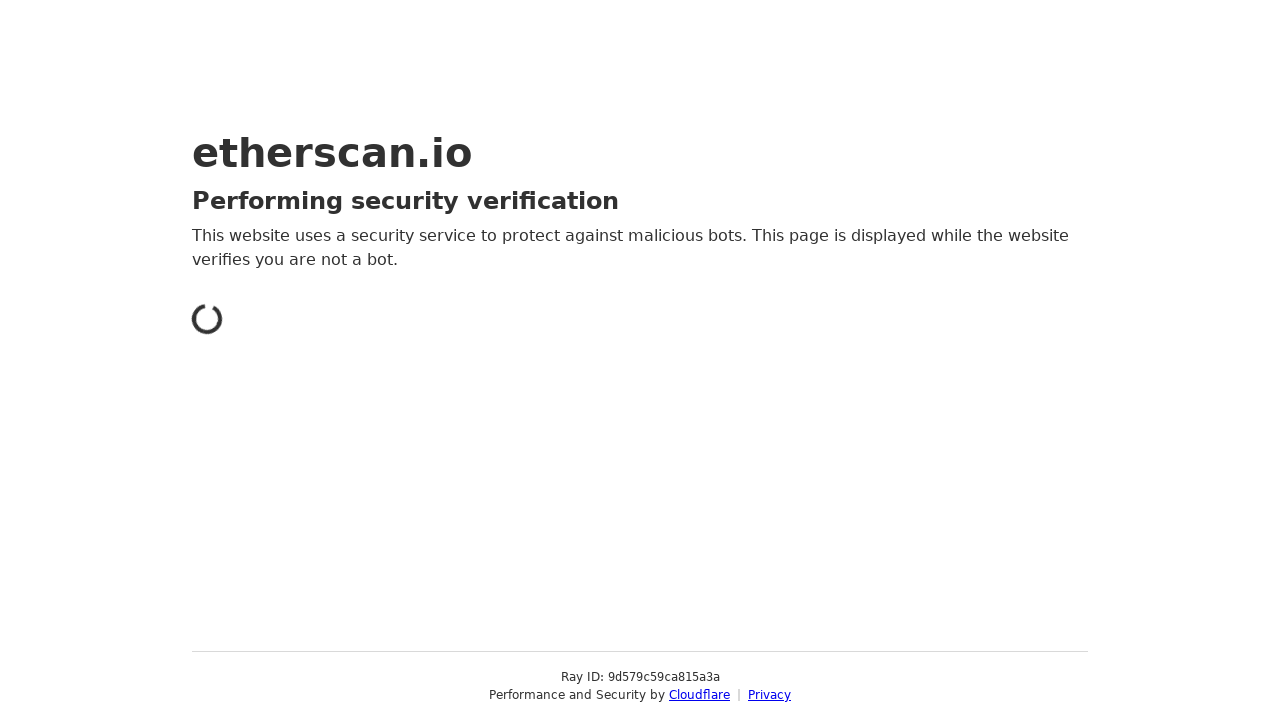

Verified body element is present - page loaded correctly without redirect
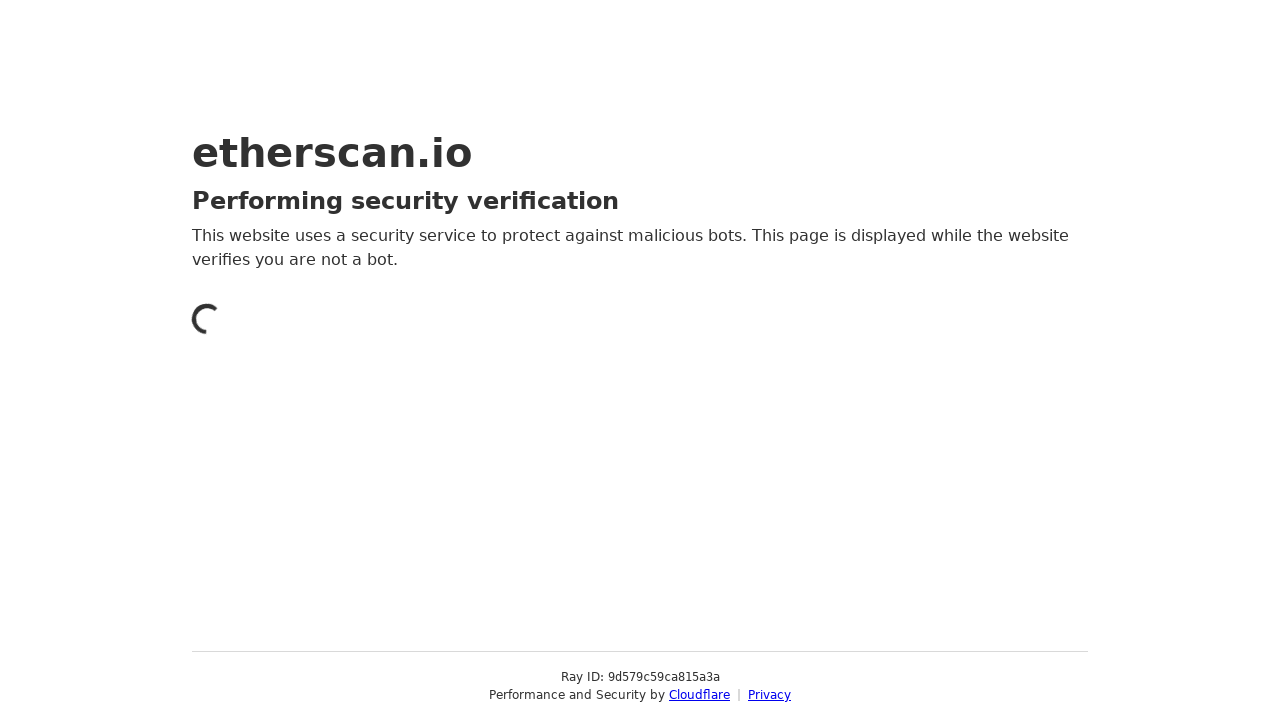

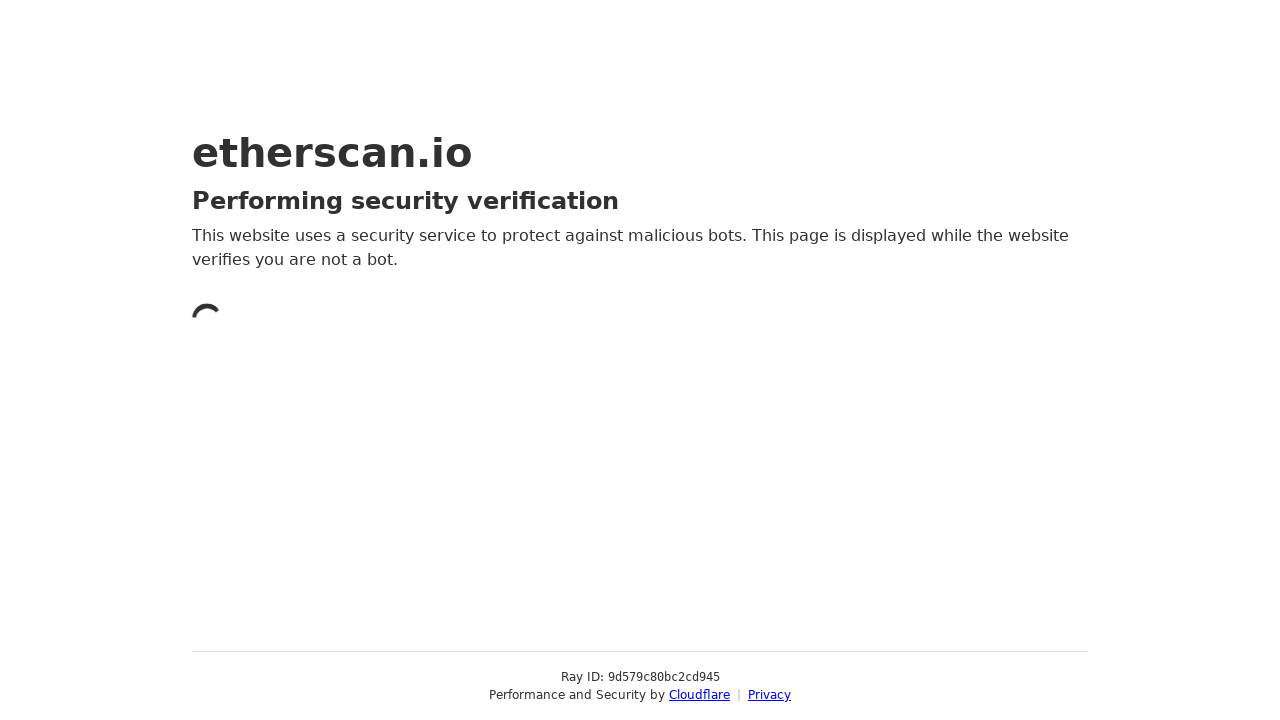